Verifies the third table header text is "Dolor" and remains unchanged after clicking a button

Starting URL: http://the-internet.herokuapp.com/challenging_dom

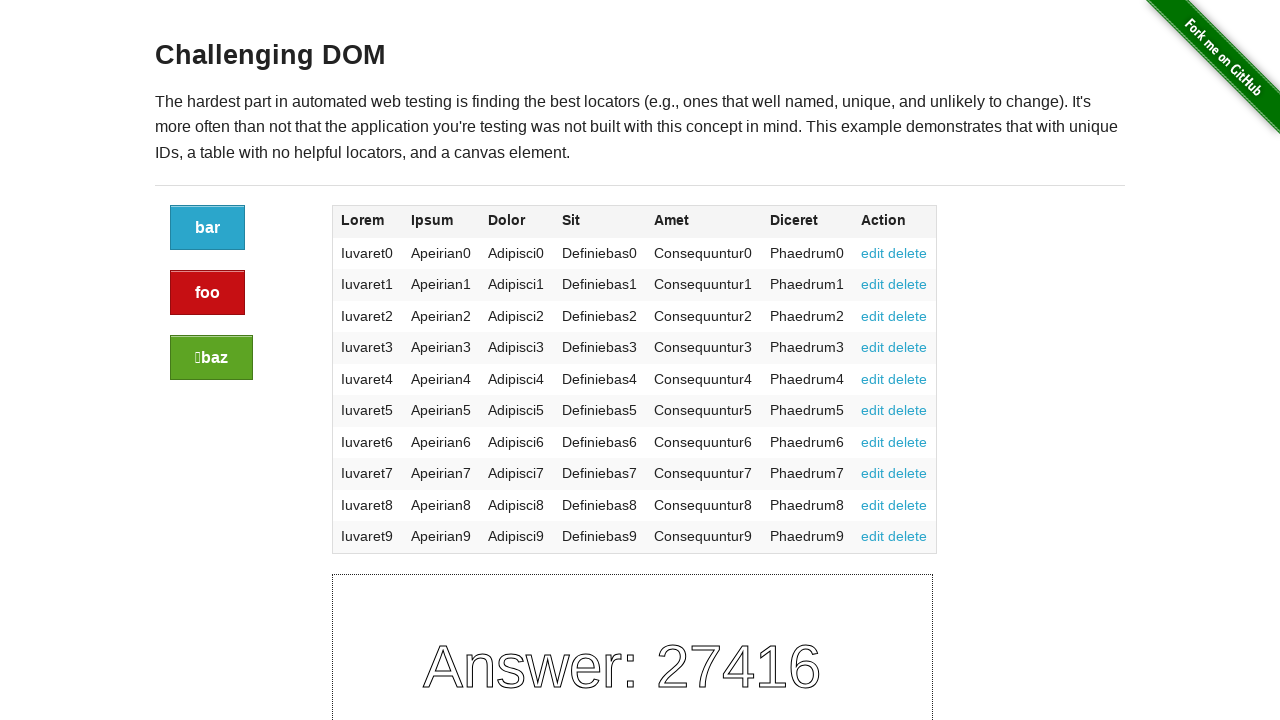

Located the third table header element
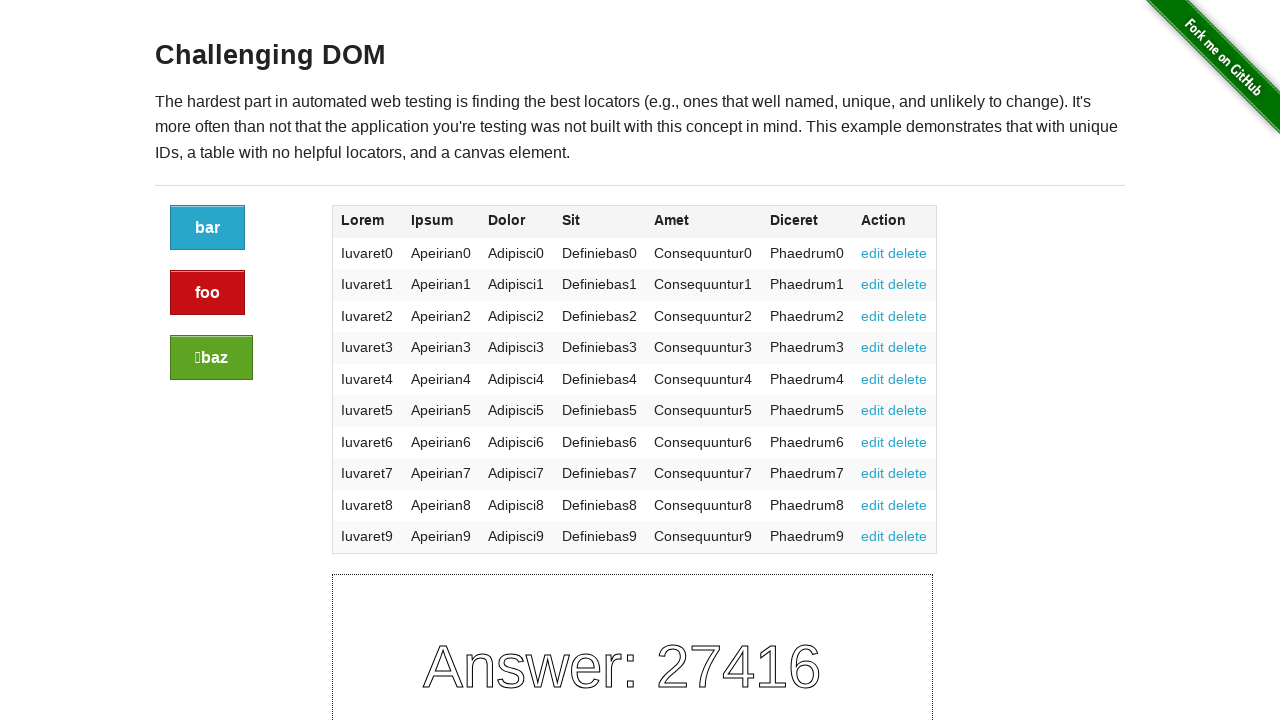

Retrieved text content from third table header: 'Dolor'
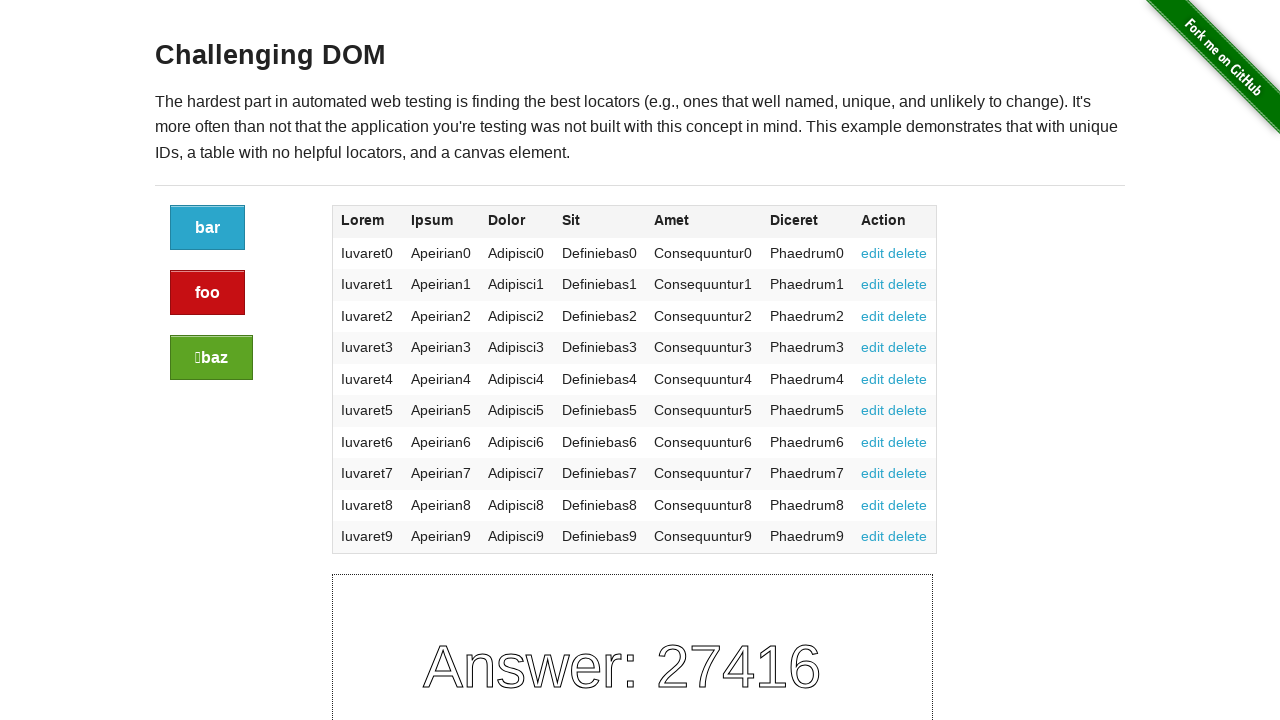

Verified third table header text is 'Dolor'
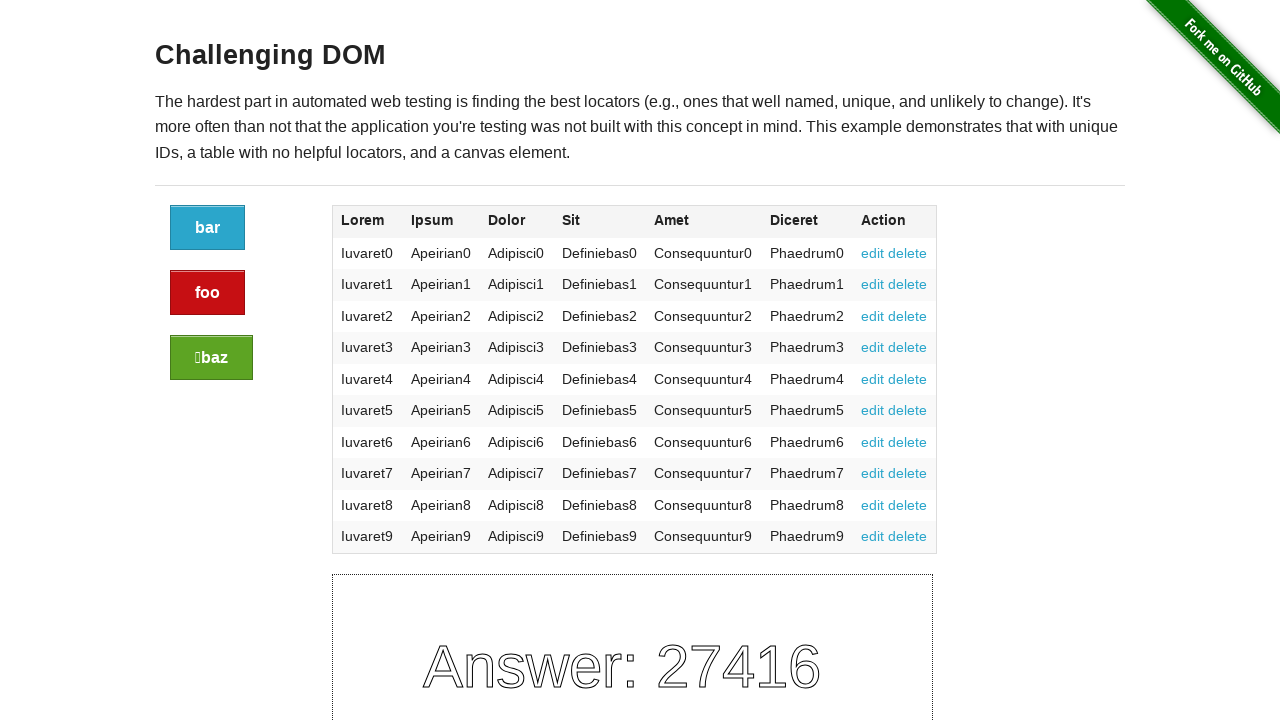

Clicked the button in the large-2 columns section at (208, 228) on xpath=//div[@class="large-2 columns"]/a[@class="button"]
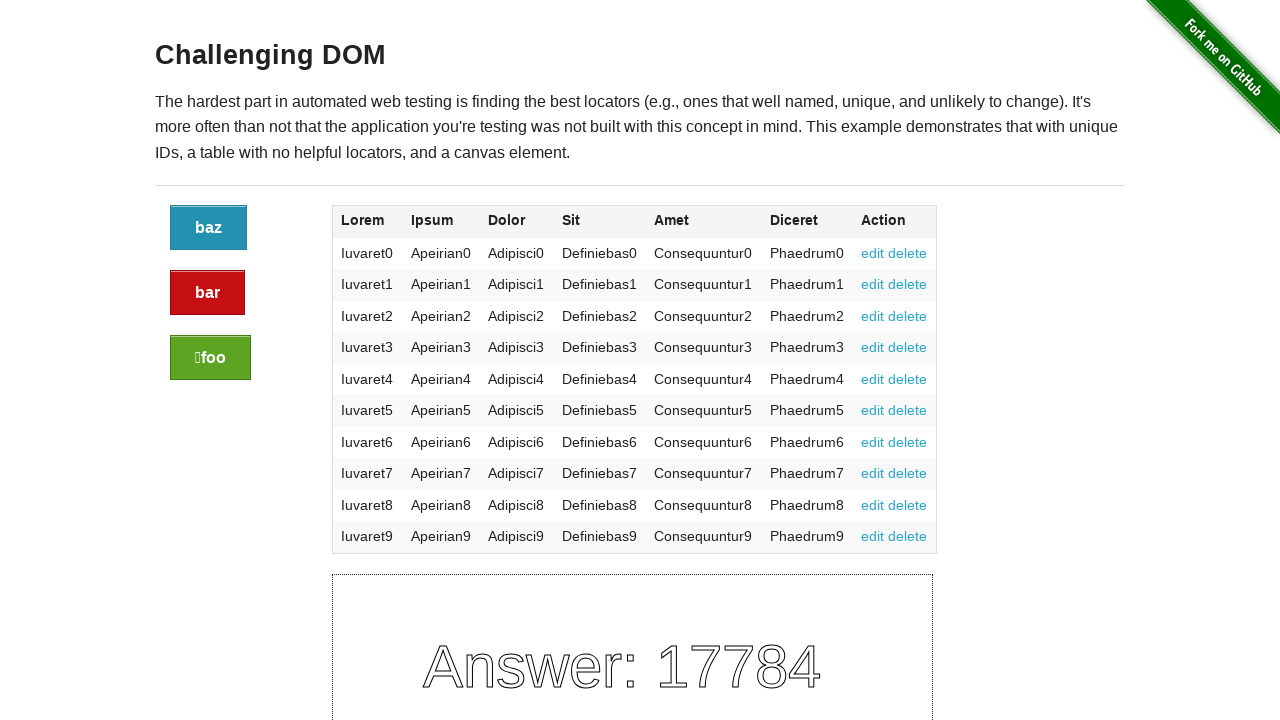

Verified third table header text remains 'Dolor' after button click
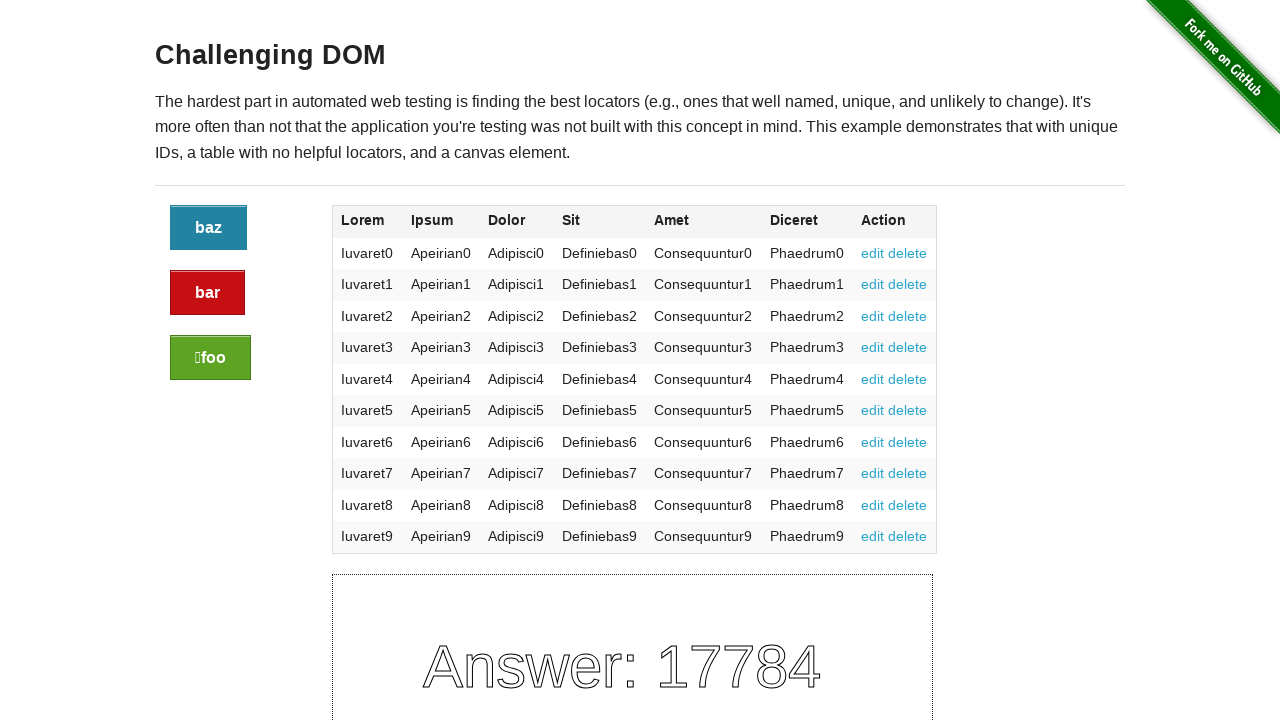

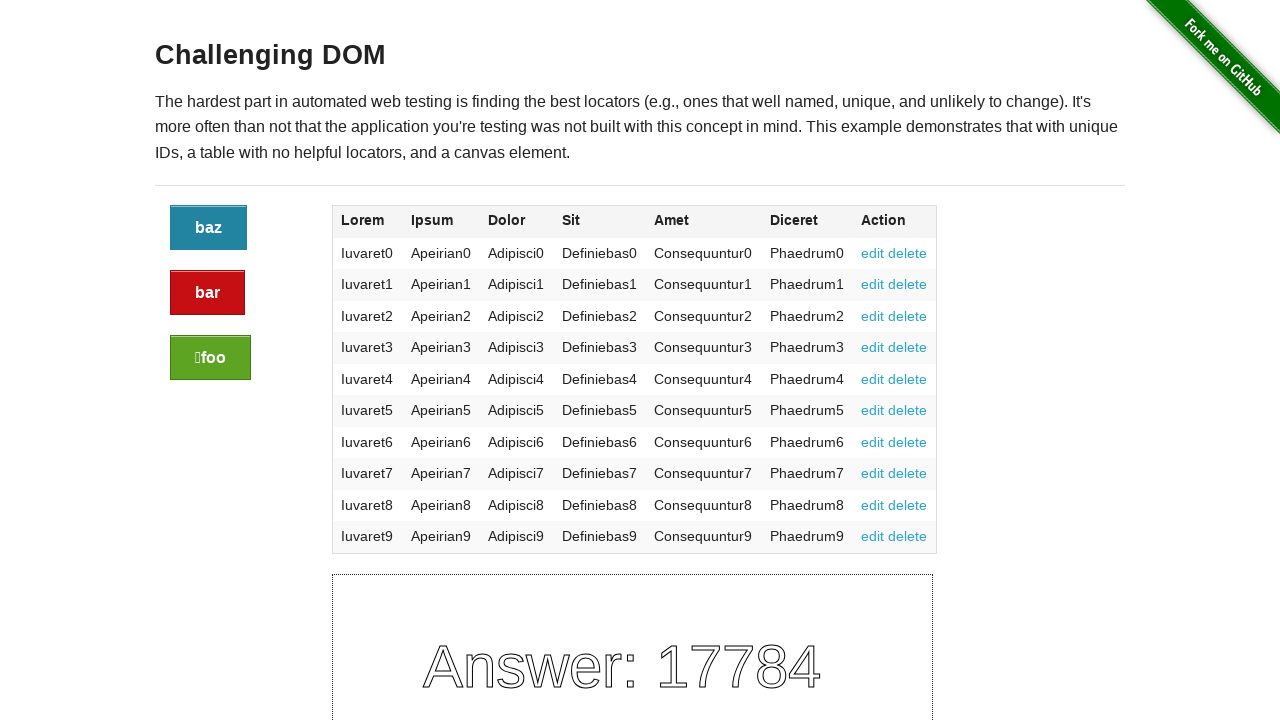